Tests multiple selection using Ctrl key to select non-consecutive items from a list

Starting URL: https://automationfc.github.io/jquery-selectable/

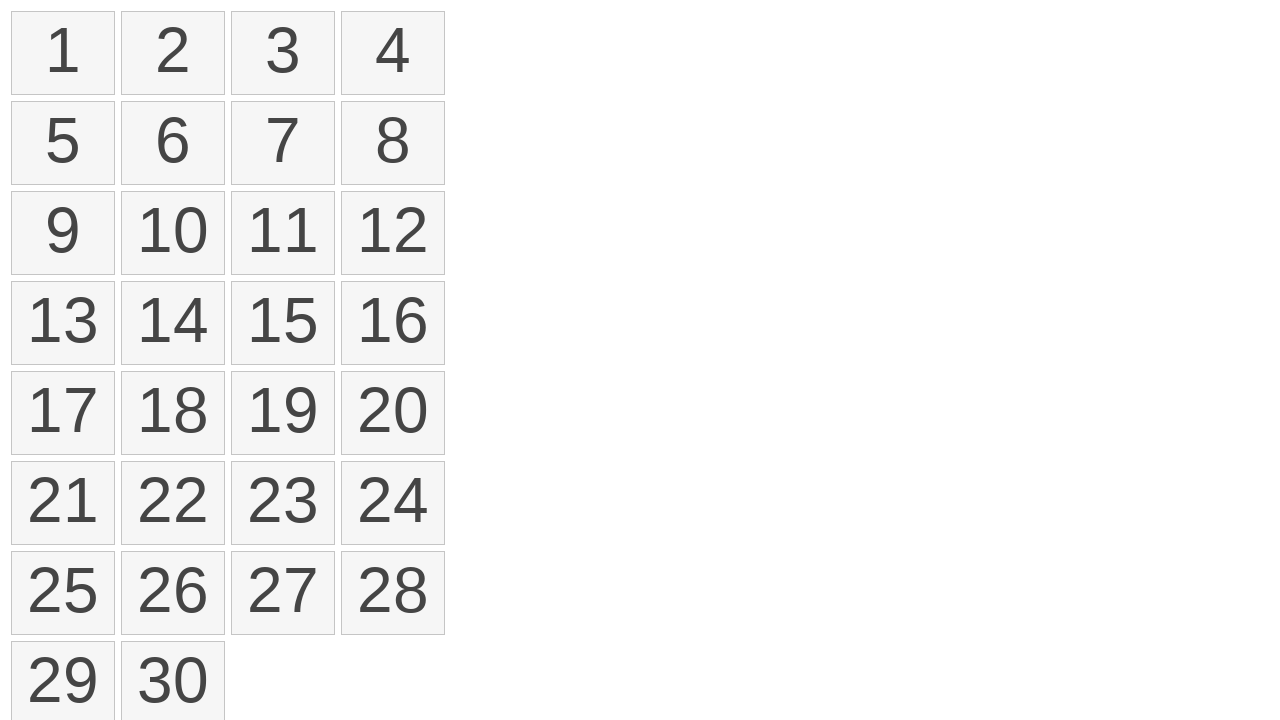

Located all selectable list items
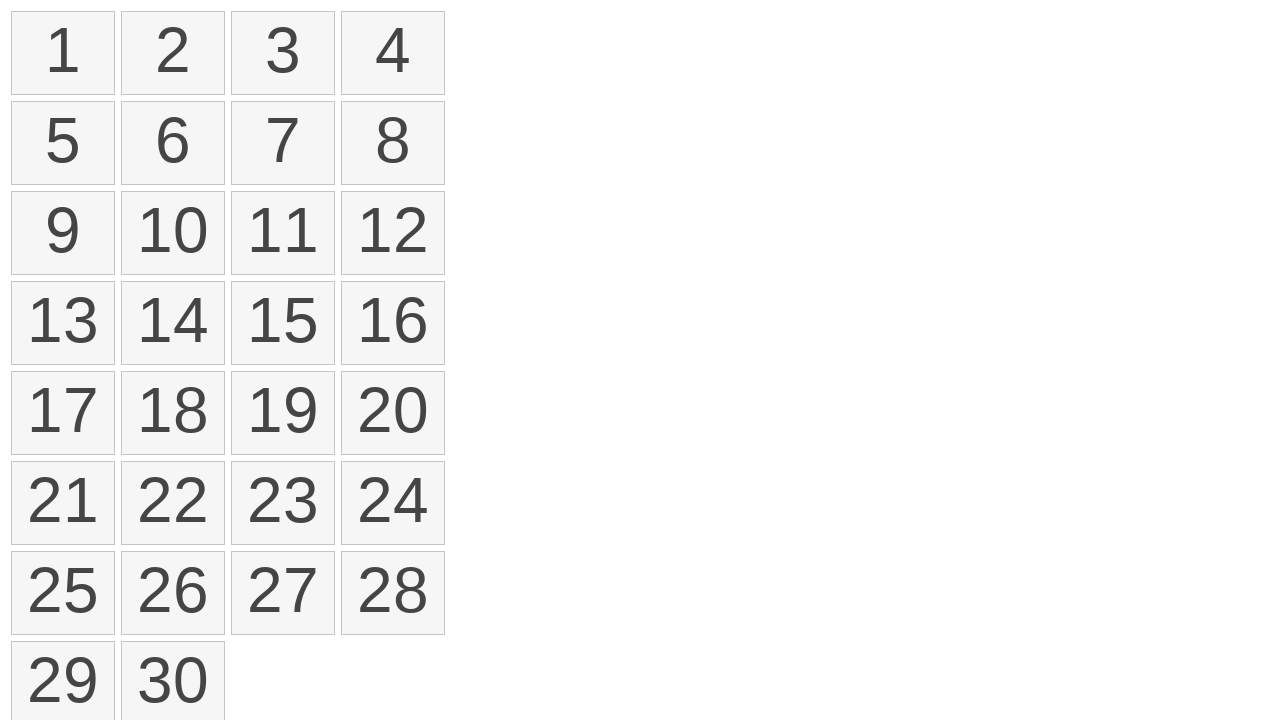

Pressed and held Control key for multi-select
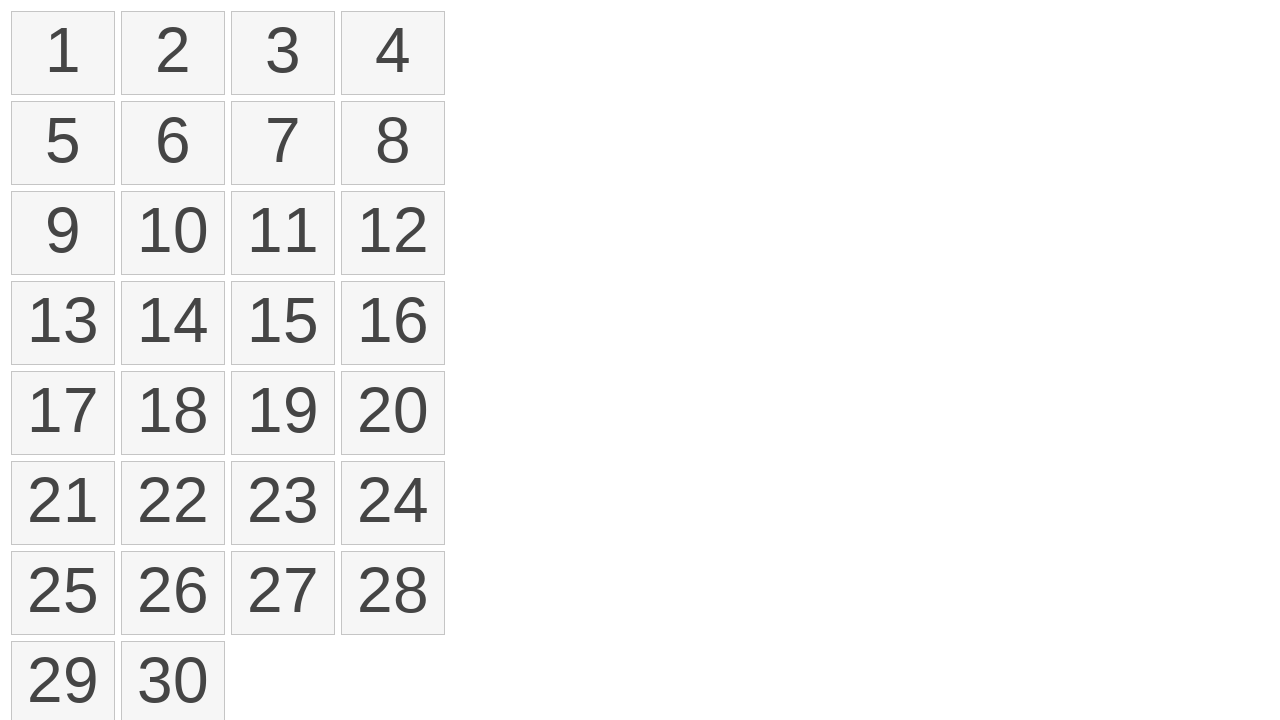

Clicked first item (index 0) while holding Control at (63, 53) on xpath=//ol[@id='selectable']/li >> nth=0
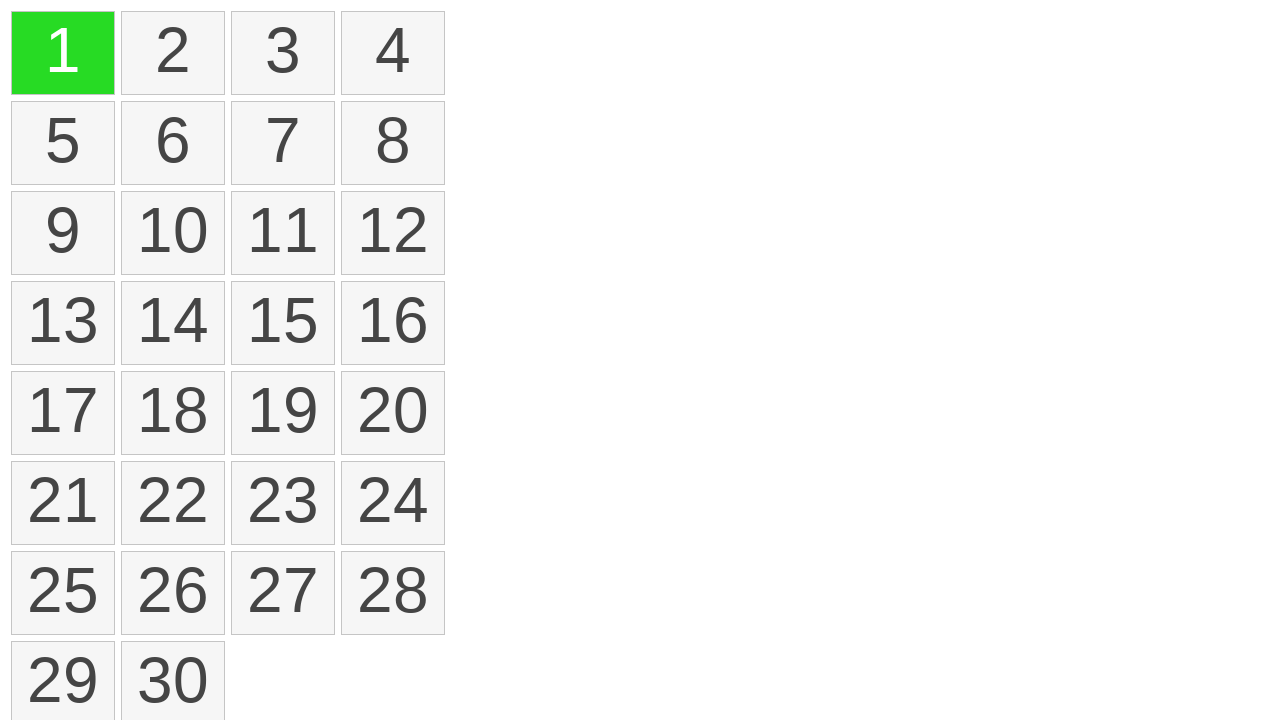

Clicked third item (index 2) while holding Control at (283, 53) on xpath=//ol[@id='selectable']/li >> nth=2
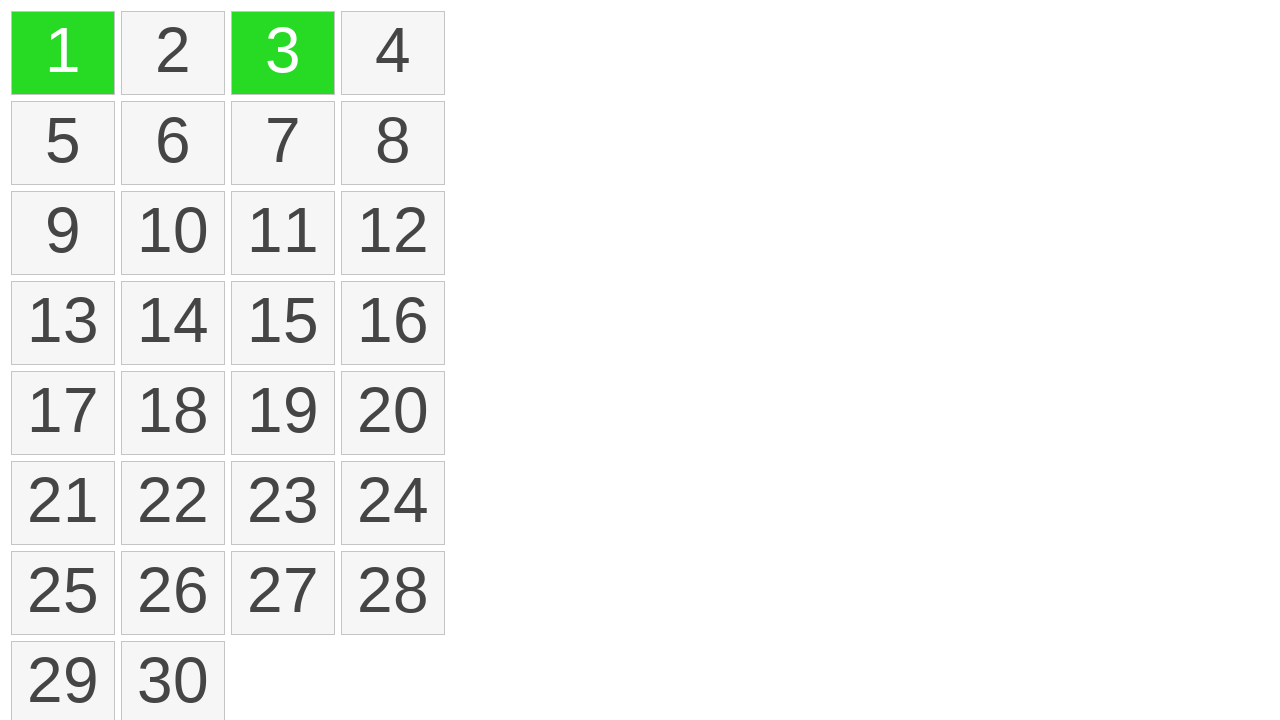

Clicked sixth item (index 5) while holding Control at (173, 143) on xpath=//ol[@id='selectable']/li >> nth=5
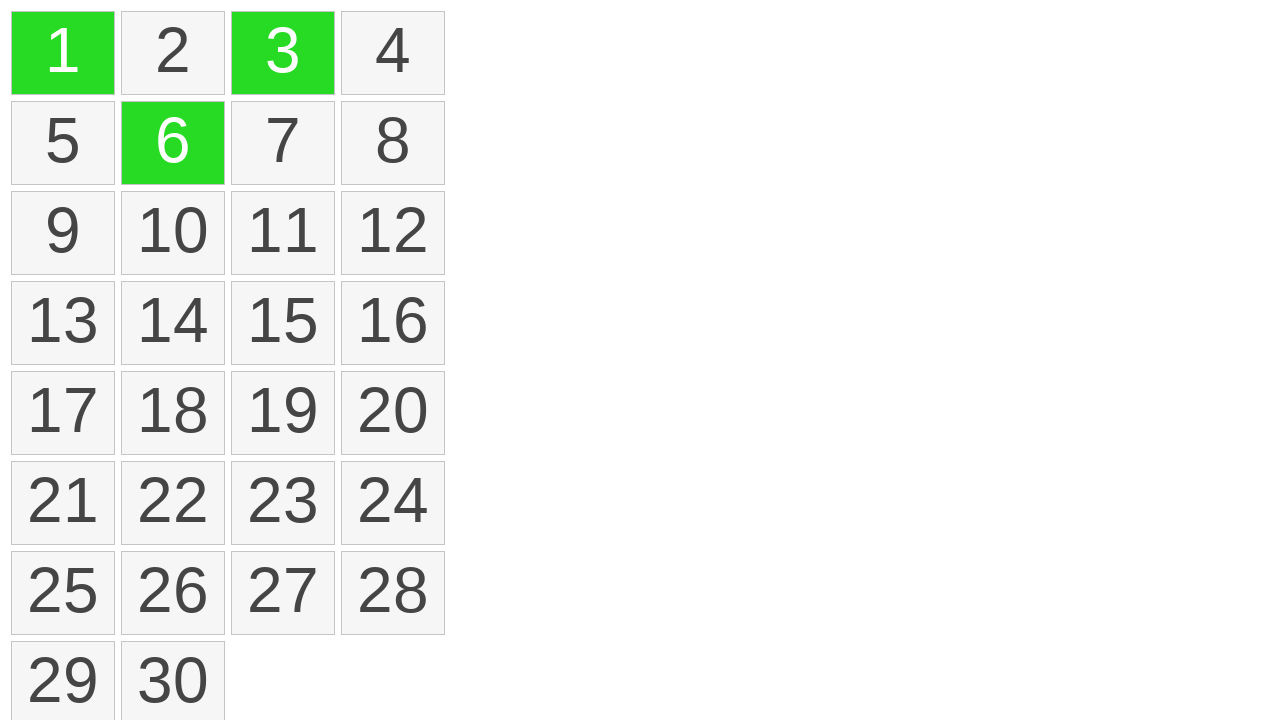

Clicked seventh item (index 6) while holding Control at (283, 143) on xpath=//ol[@id='selectable']/li >> nth=6
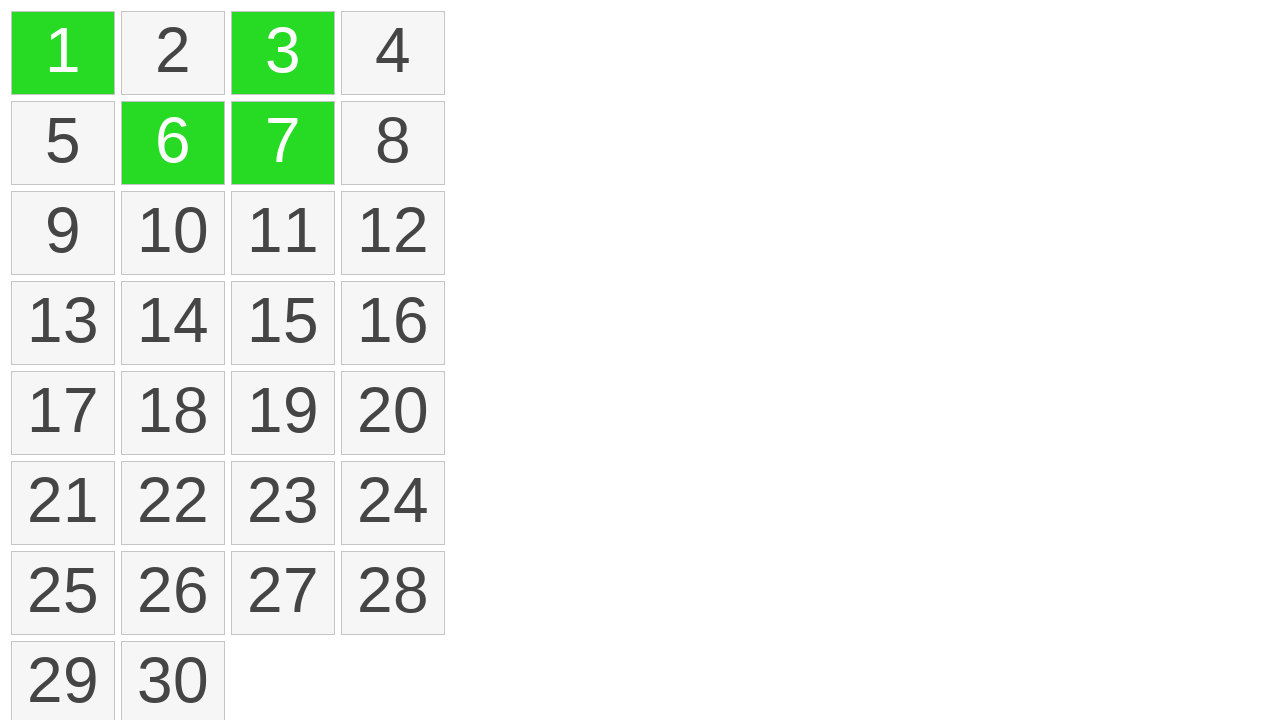

Released Control key, completed multi-selection of non-consecutive items
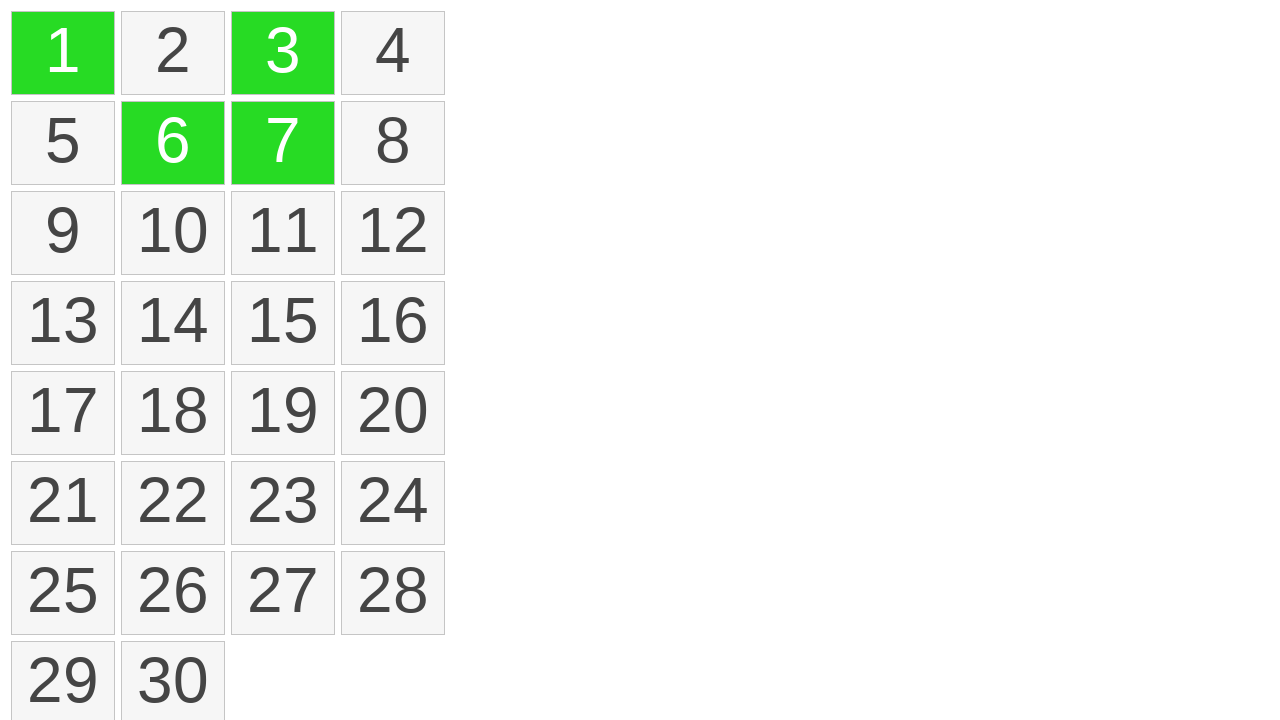

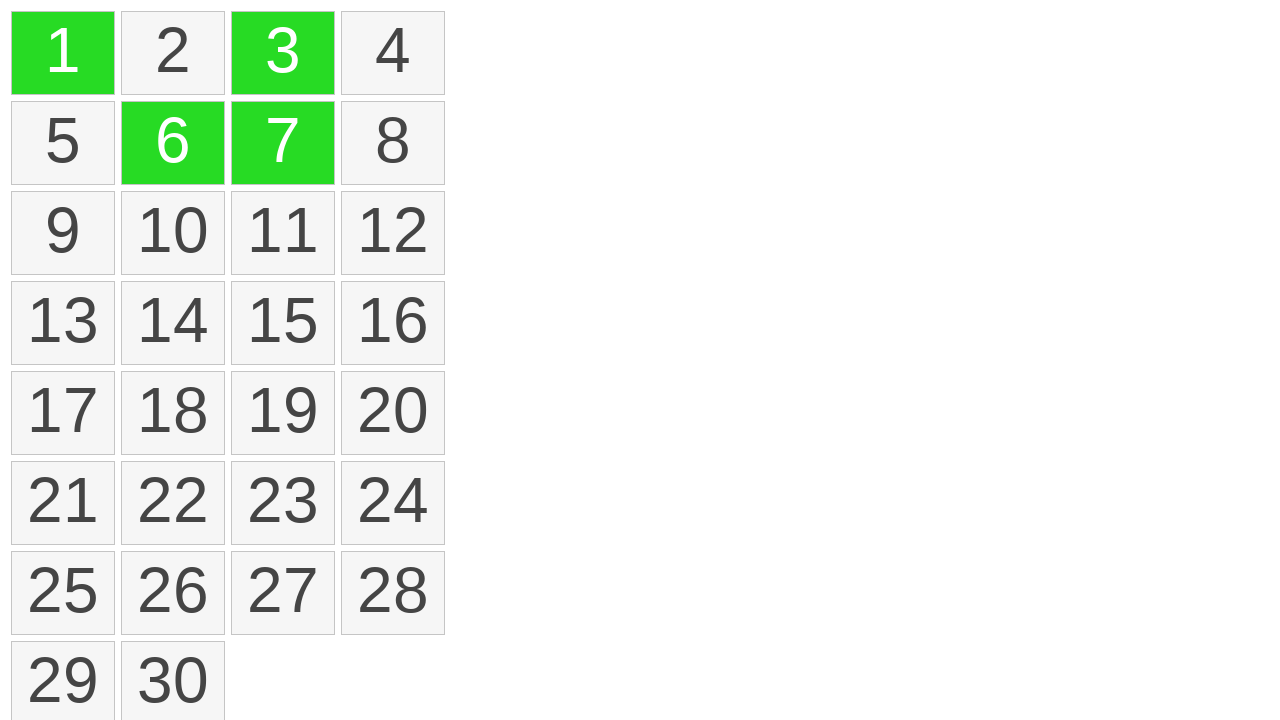